Validates the positioning of an icon on the login page by checking if it's on the left side of the viewport

Starting URL: https://opensource-demo.orangehrmlive.com/web/index.php/auth/login

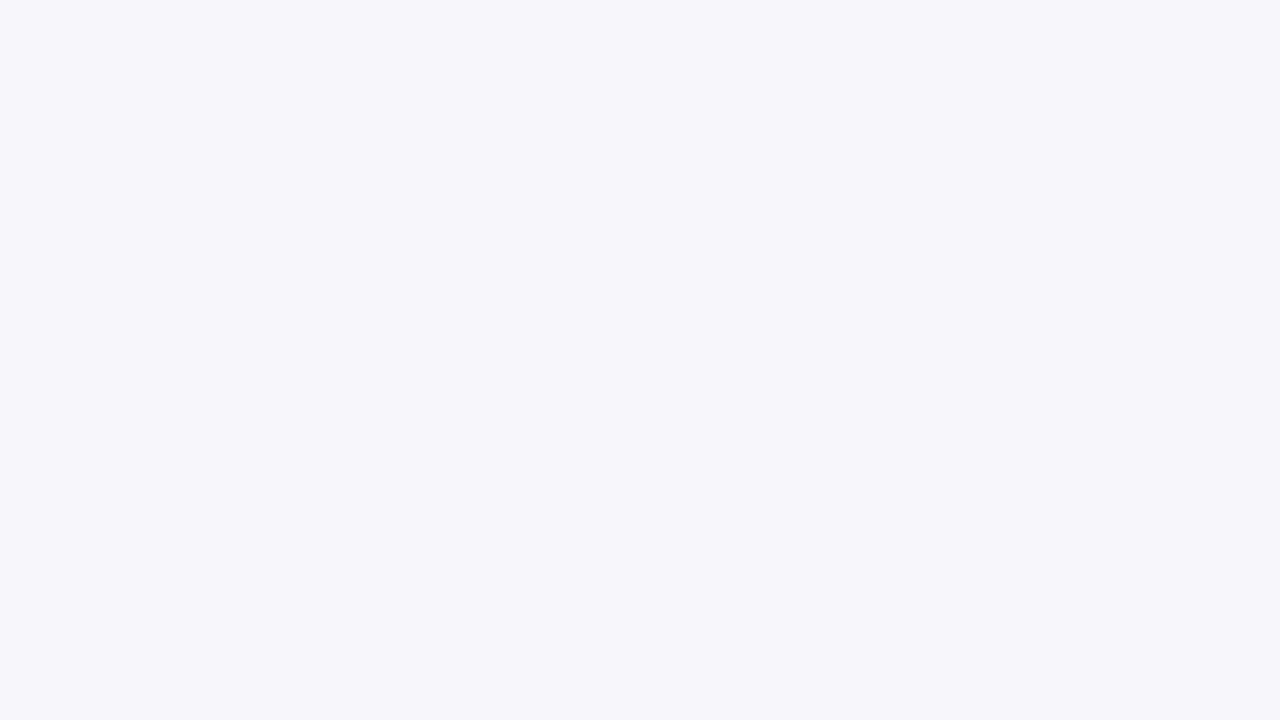

Waited for the 4th SVG icon to be visible on the login page
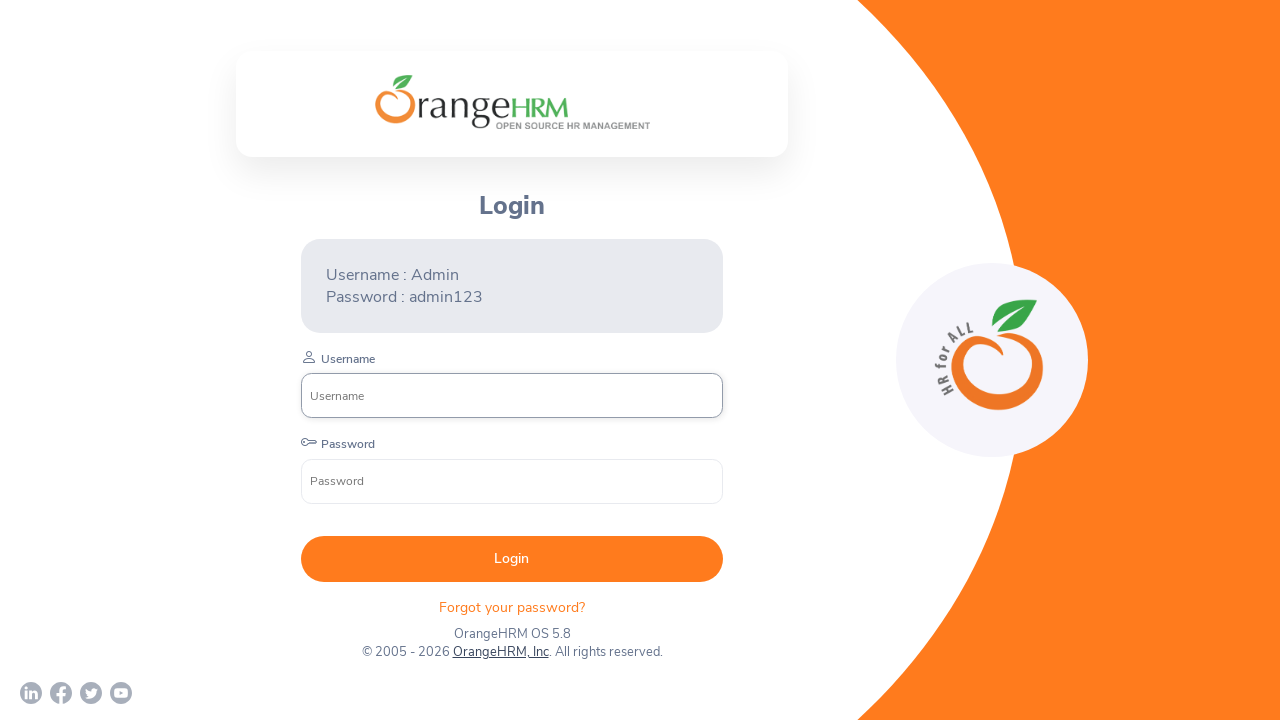

Retrieved bounding box of the icon to check its position
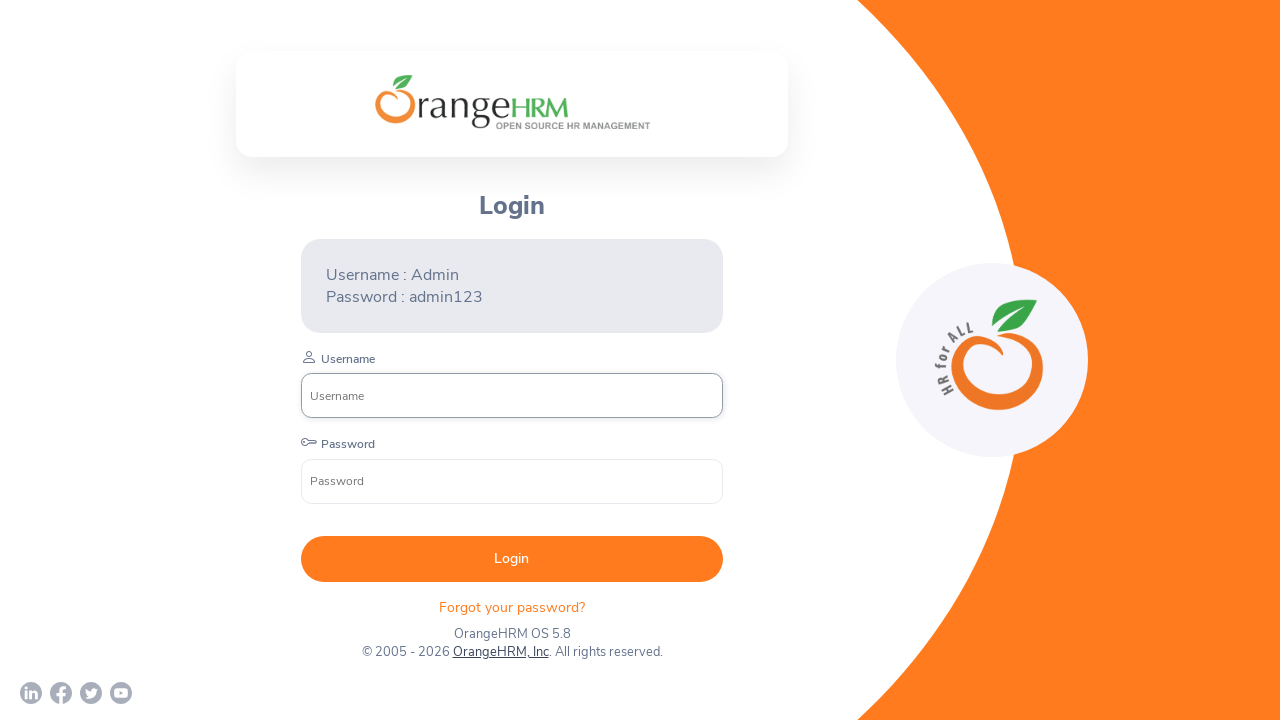

Retrieved body bounding box to validate icon is on the left side of viewport
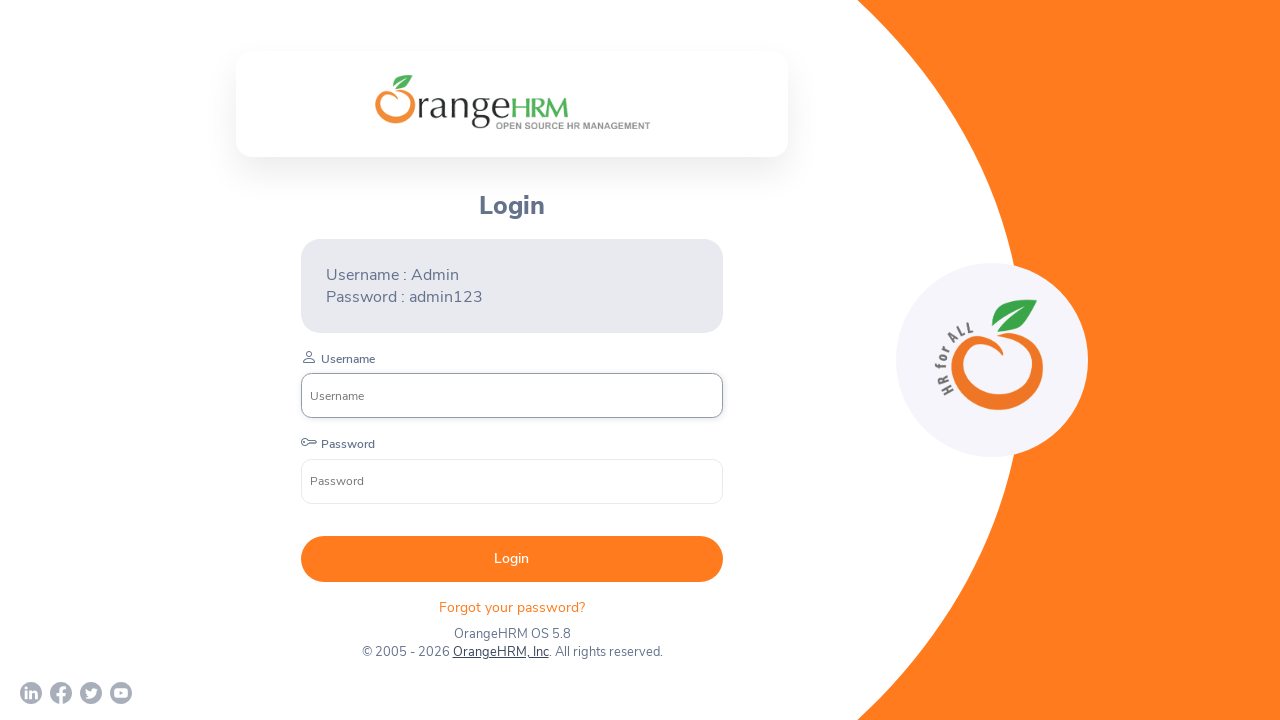

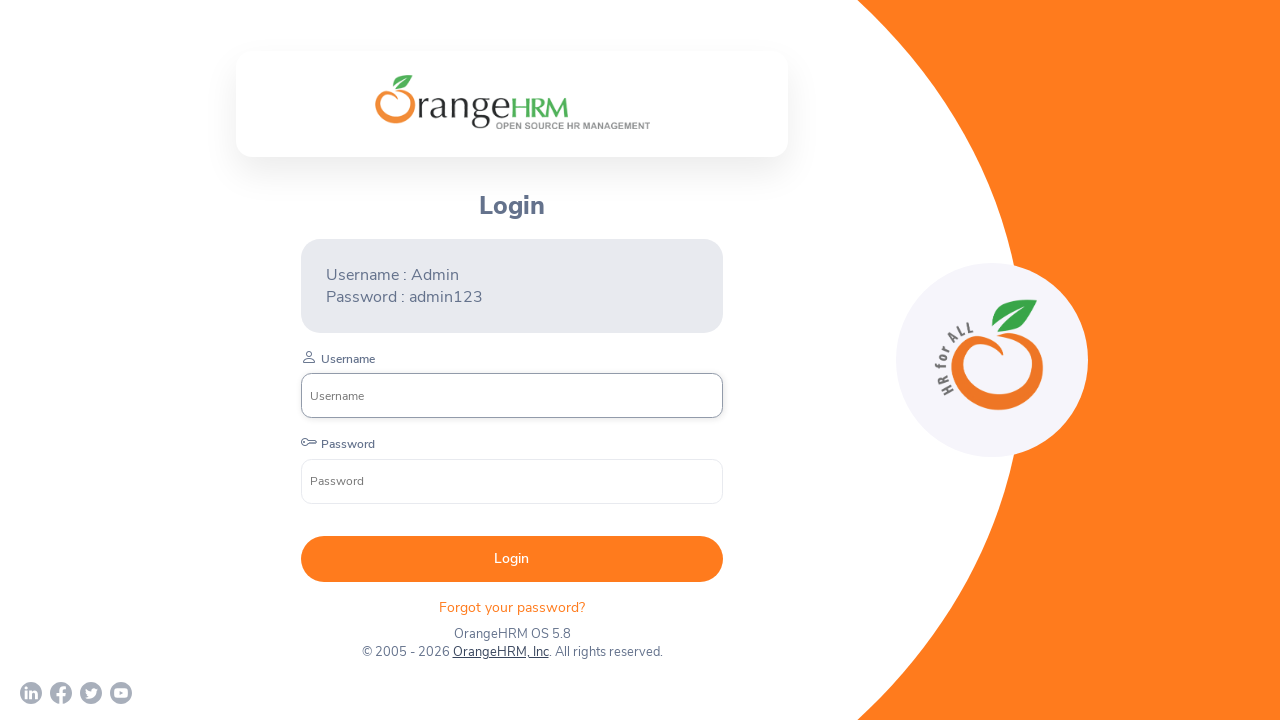